Tests page scrolling functionality on the Selenium website by scrolling down by pixels, scrolling to specific elements, and scrolling back up to the top.

Starting URL: https://www.selenium.dev/

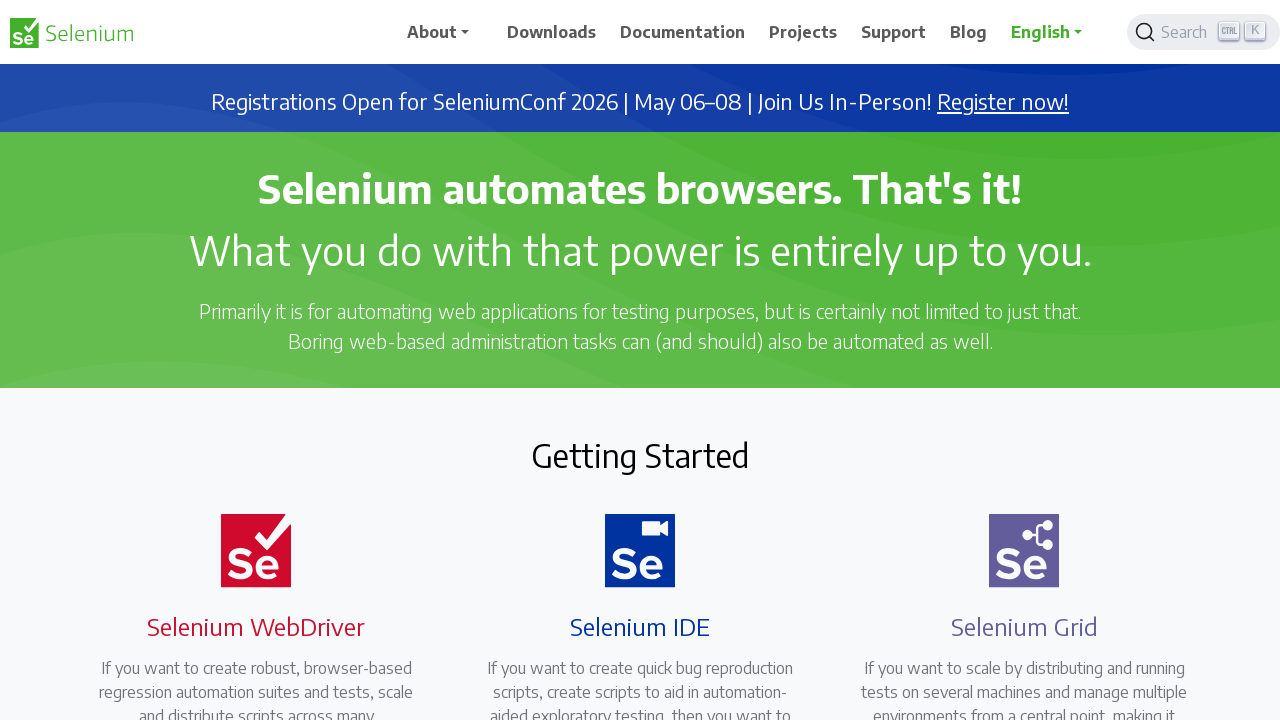

Scrolled down by 500 pixels
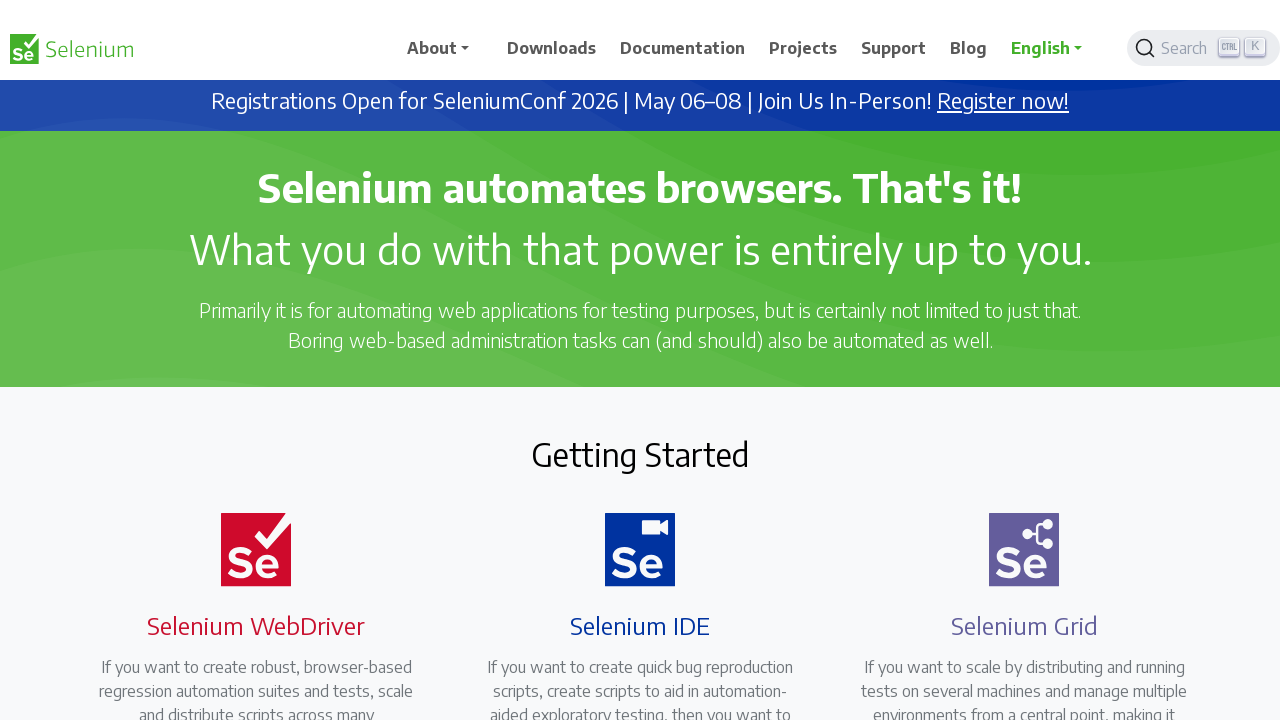

Waited for scroll animation to complete
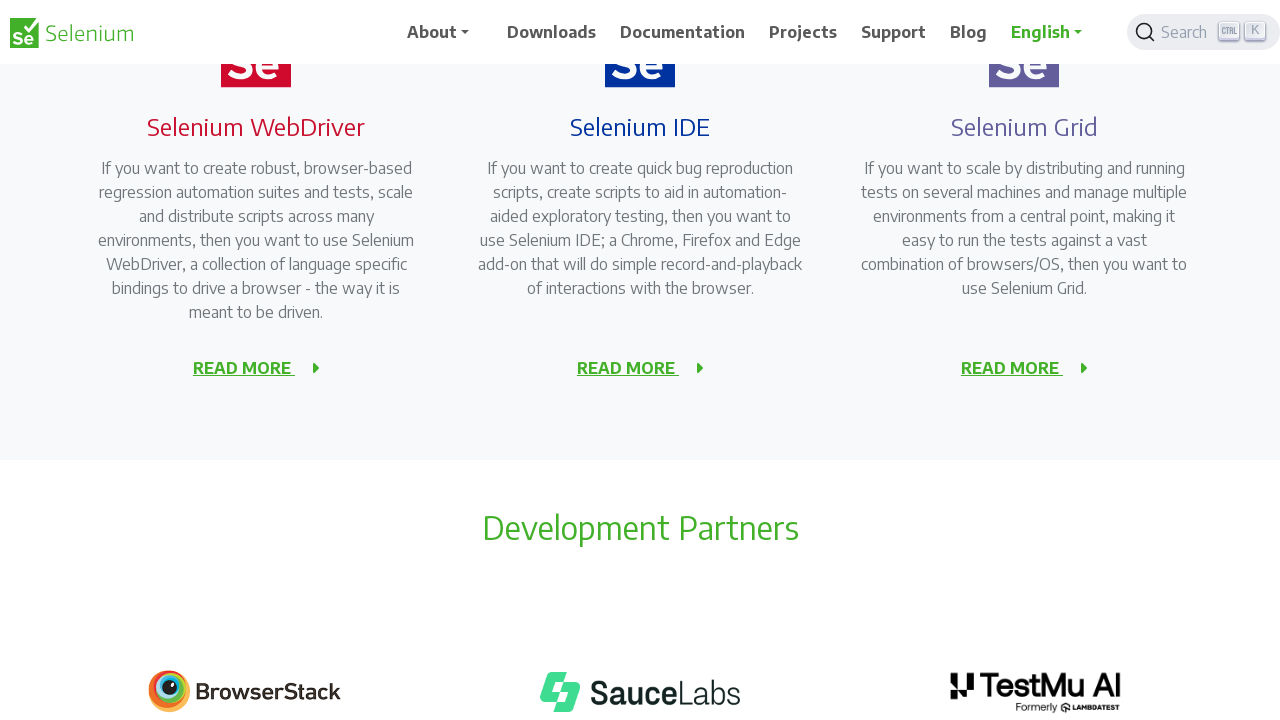

Scrolled to 'About Selenium' element at the bottom of the page
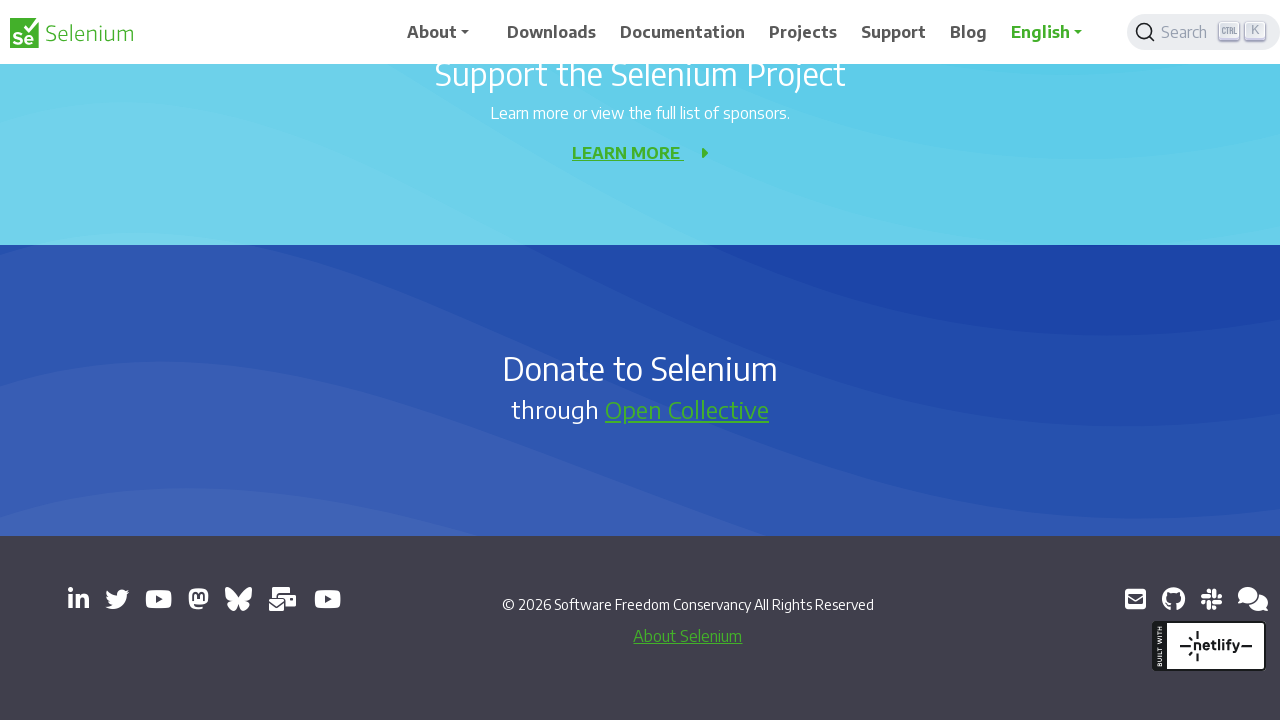

Waited to observe the scroll to bottom element
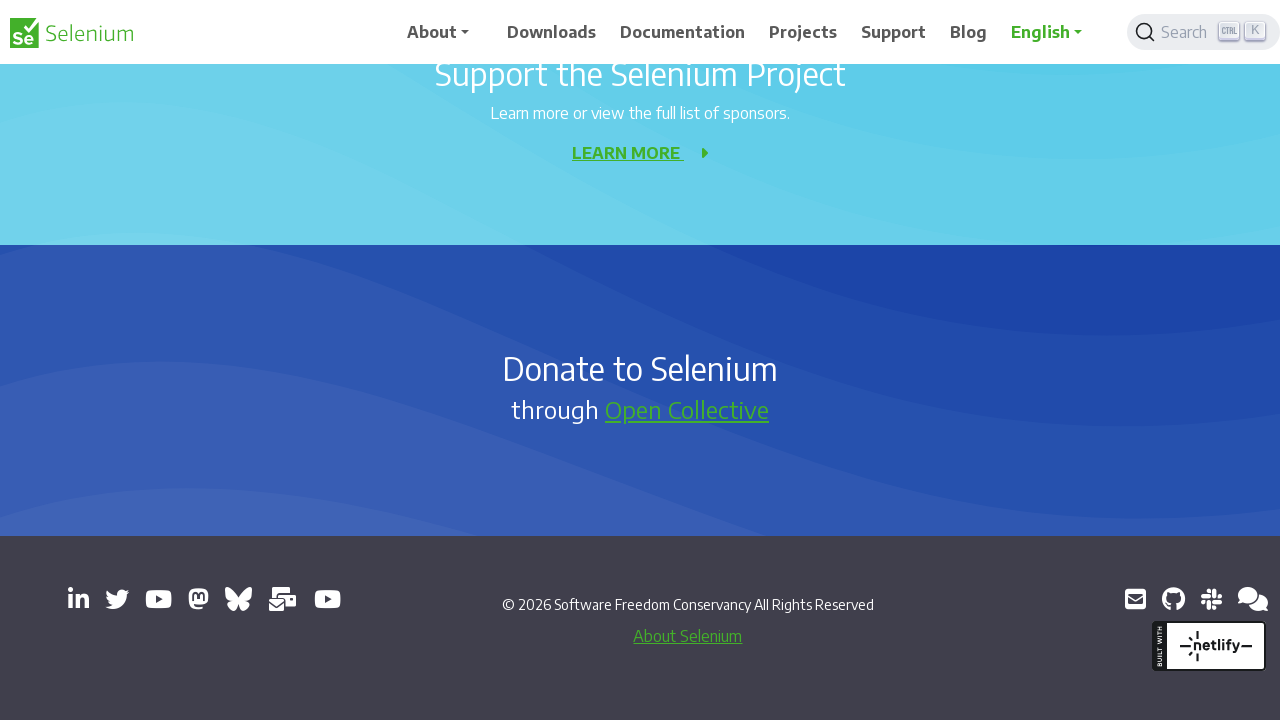

Scrolled up by 500 pixels
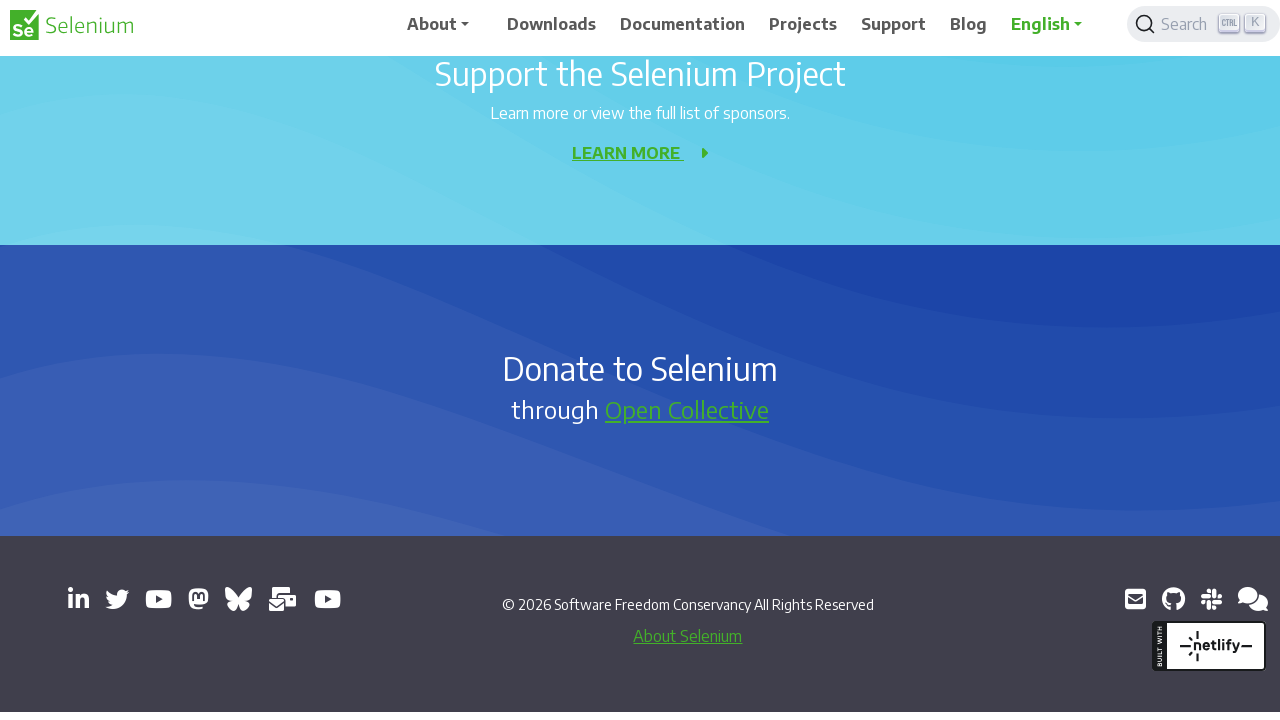

Waited to observe the upward scroll
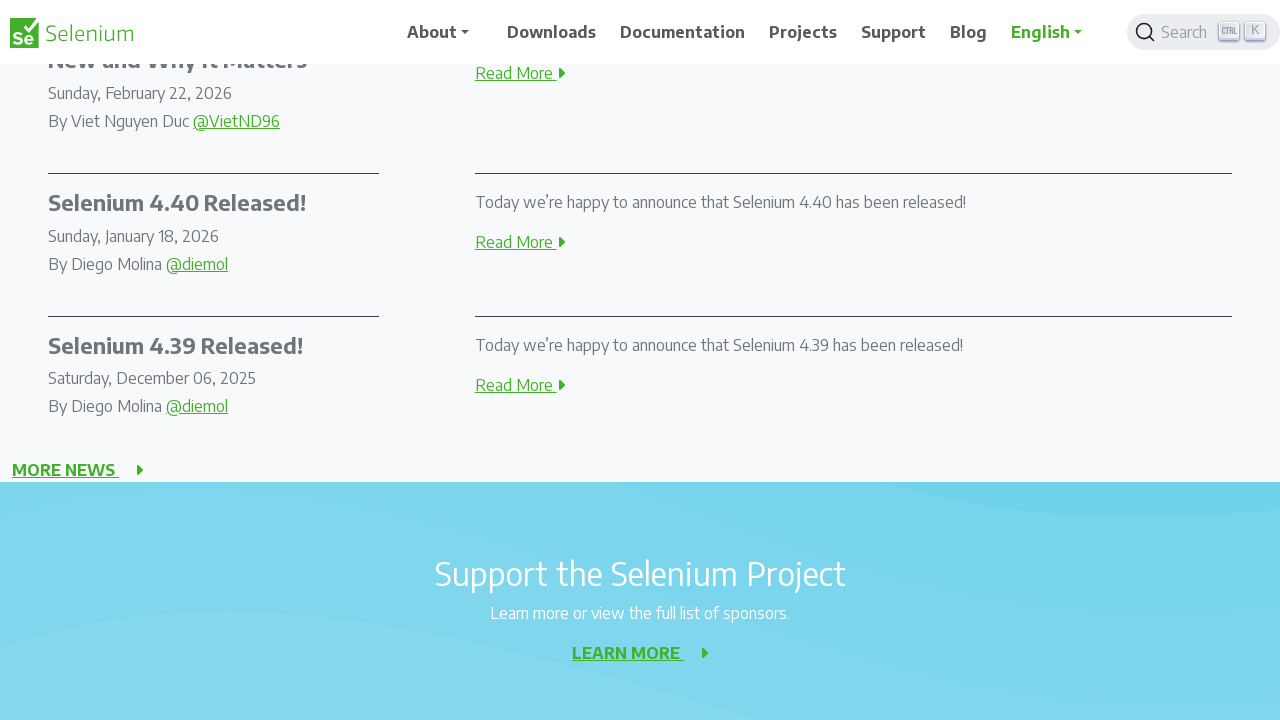

Scrolled back to the top alert heading element
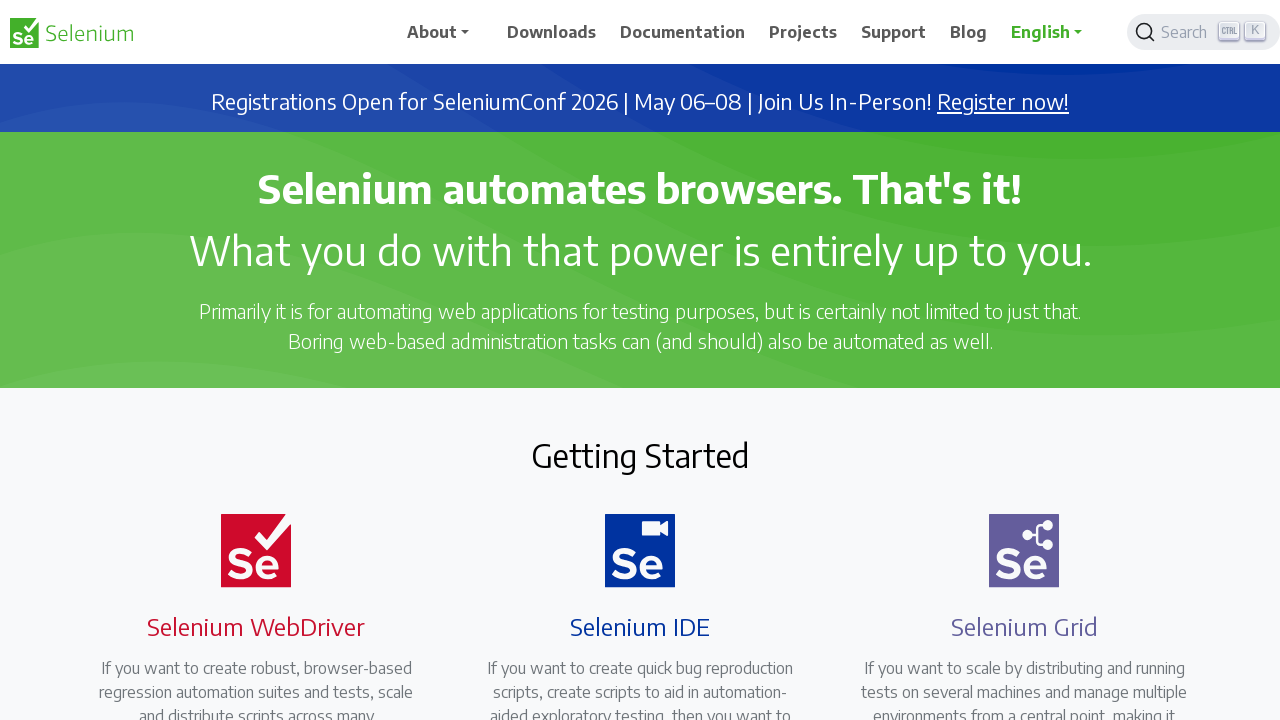

Waited to observe final scroll position at the top of the page
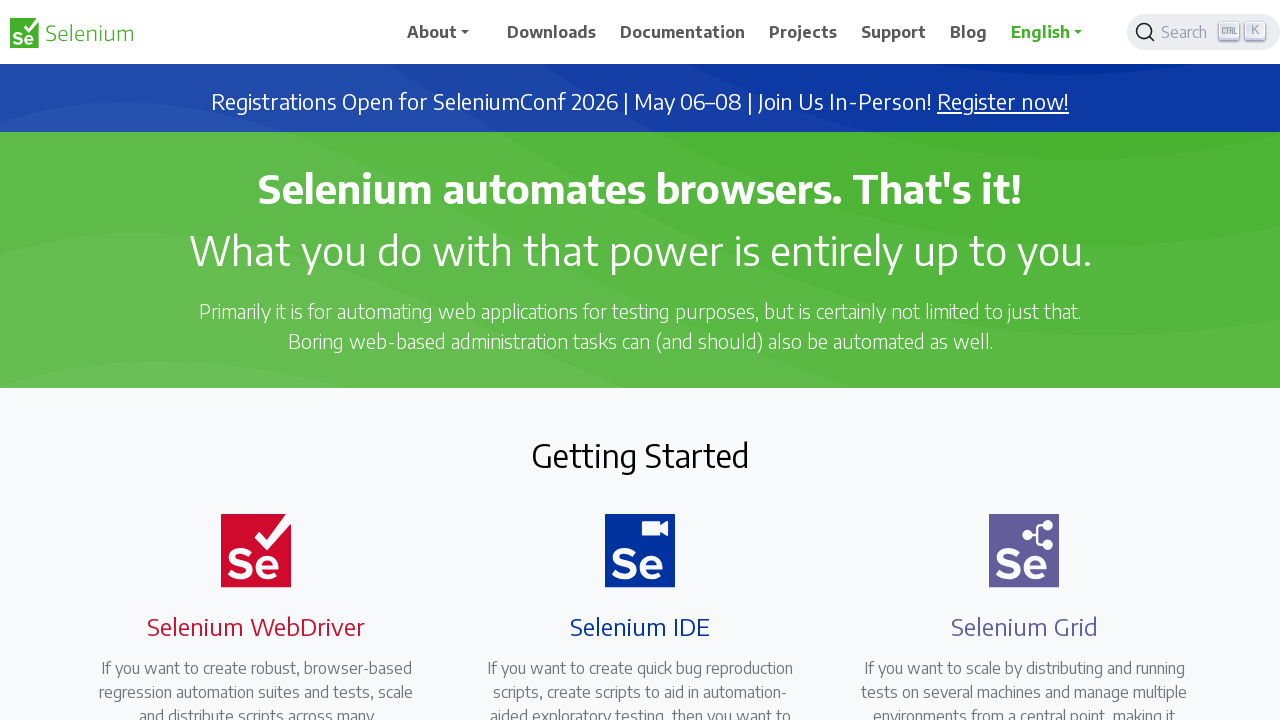

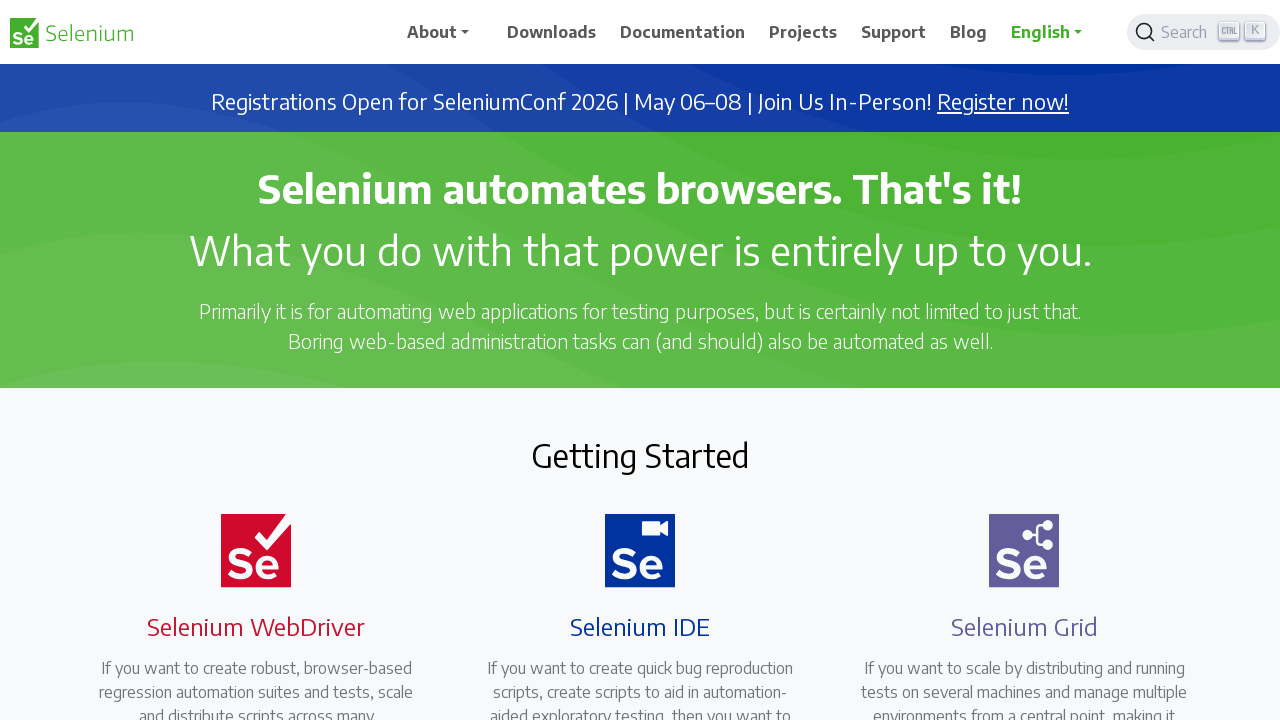